Navigates to Netflix homepage and takes a screenshot of the page to verify it loaded correctly

Starting URL: https://www.netflix.com

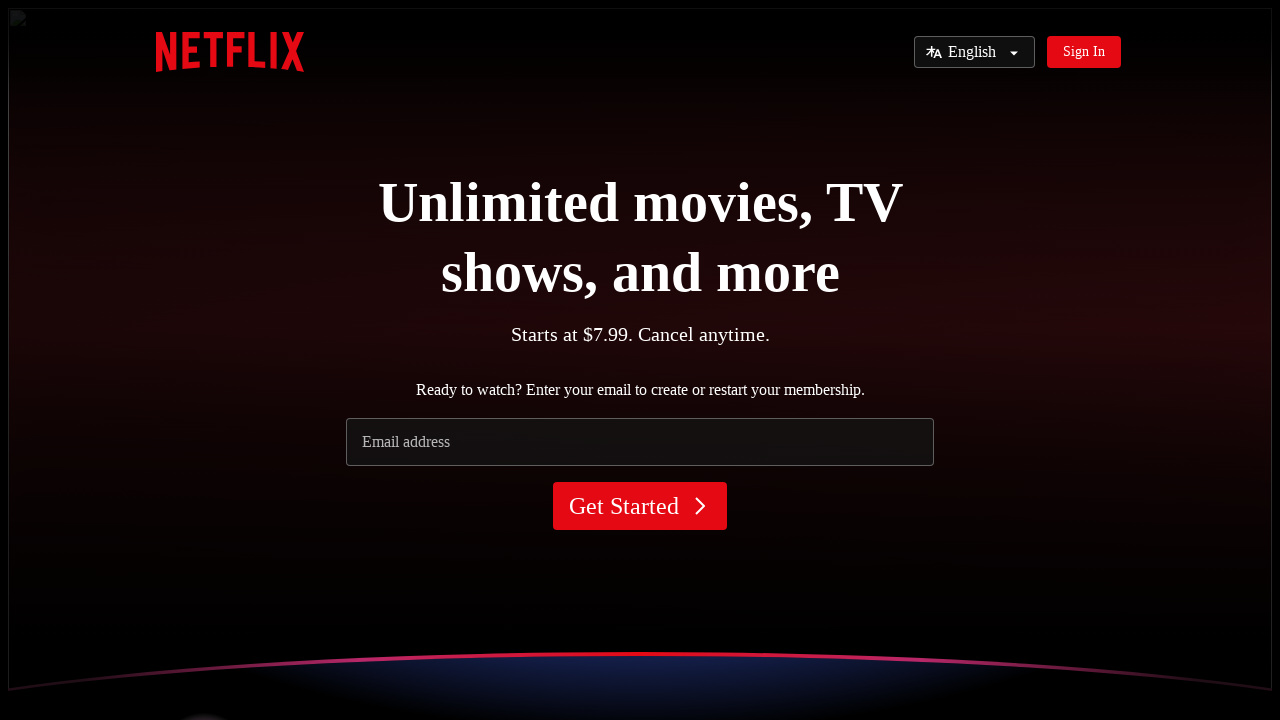

Waited for Netflix homepage to load completely (networkidle state)
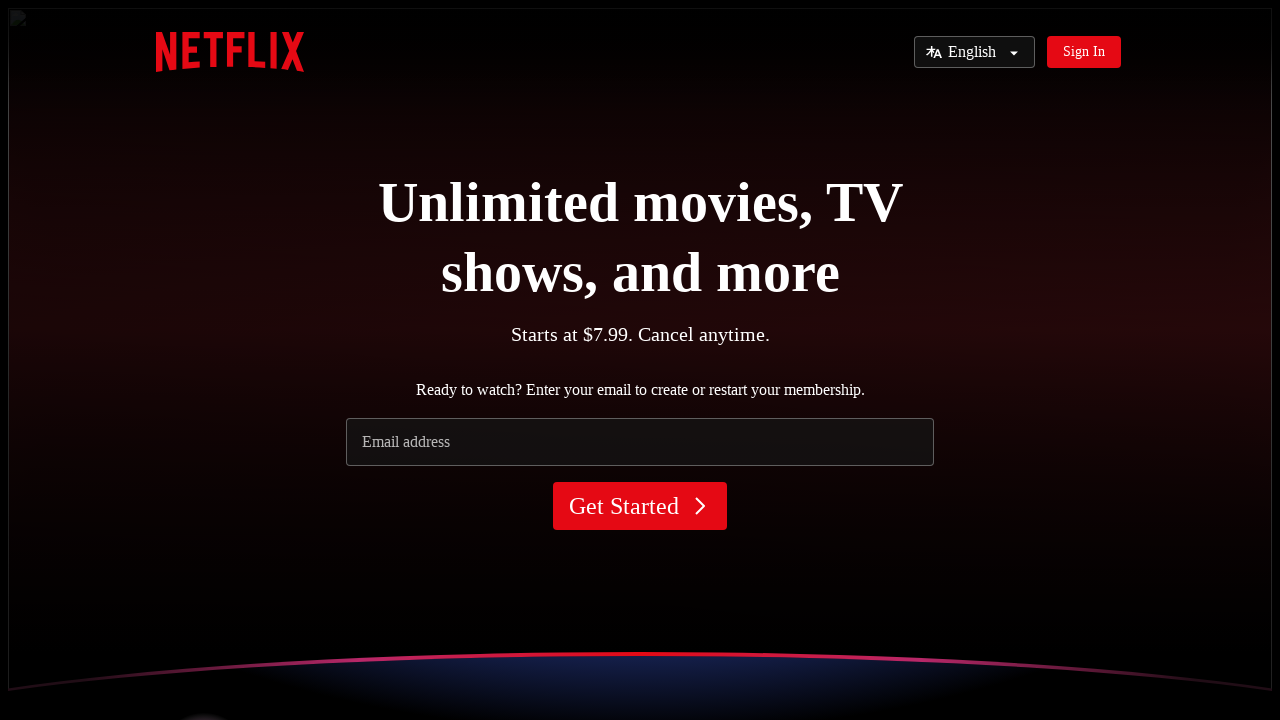

Captured screenshot of Netflix homepage to verify correct loading
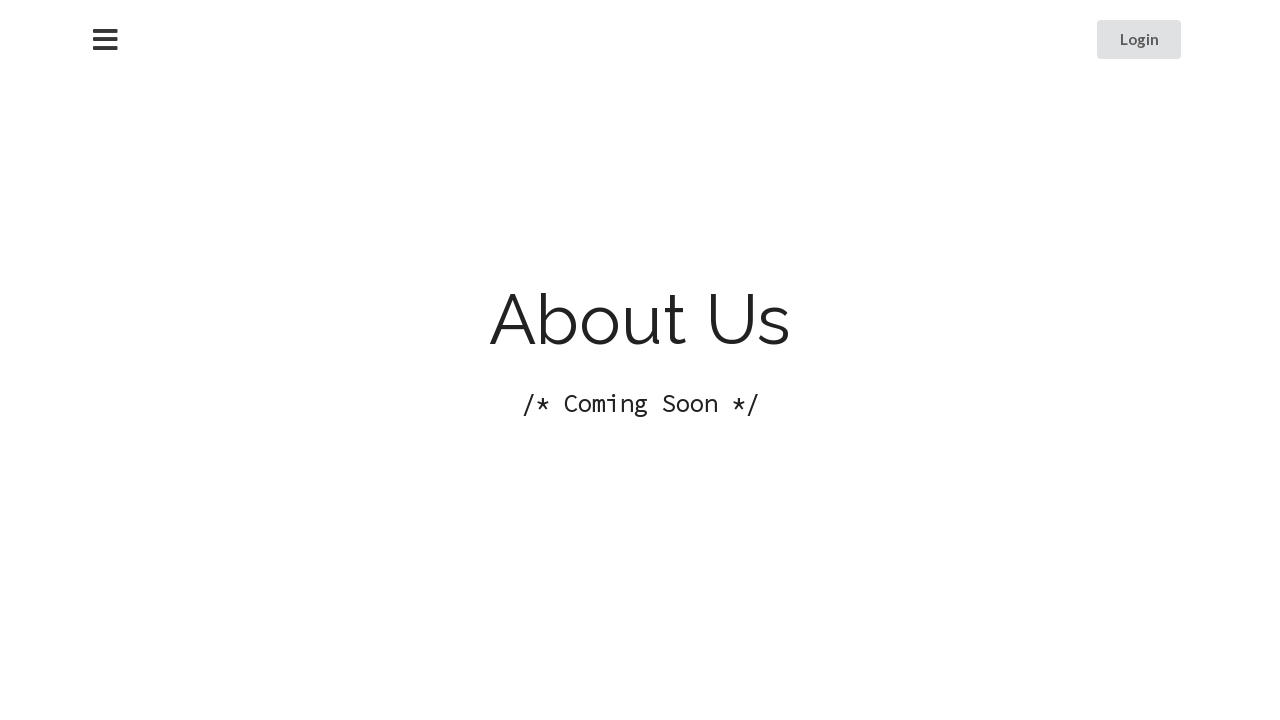

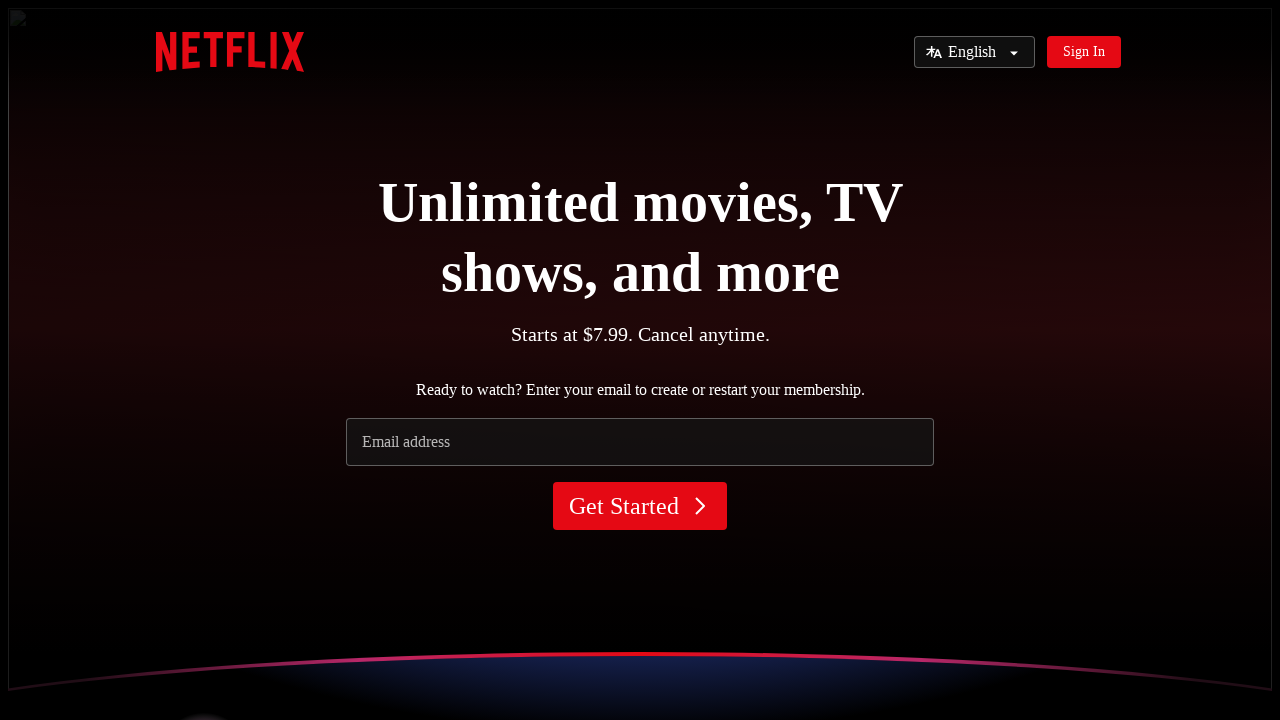